Tests opening a new browser window using Selenium 4's new_window command, navigates to a different page in the new window, and verifies that two windows are open.

Starting URL: https://the-internet.herokuapp.com

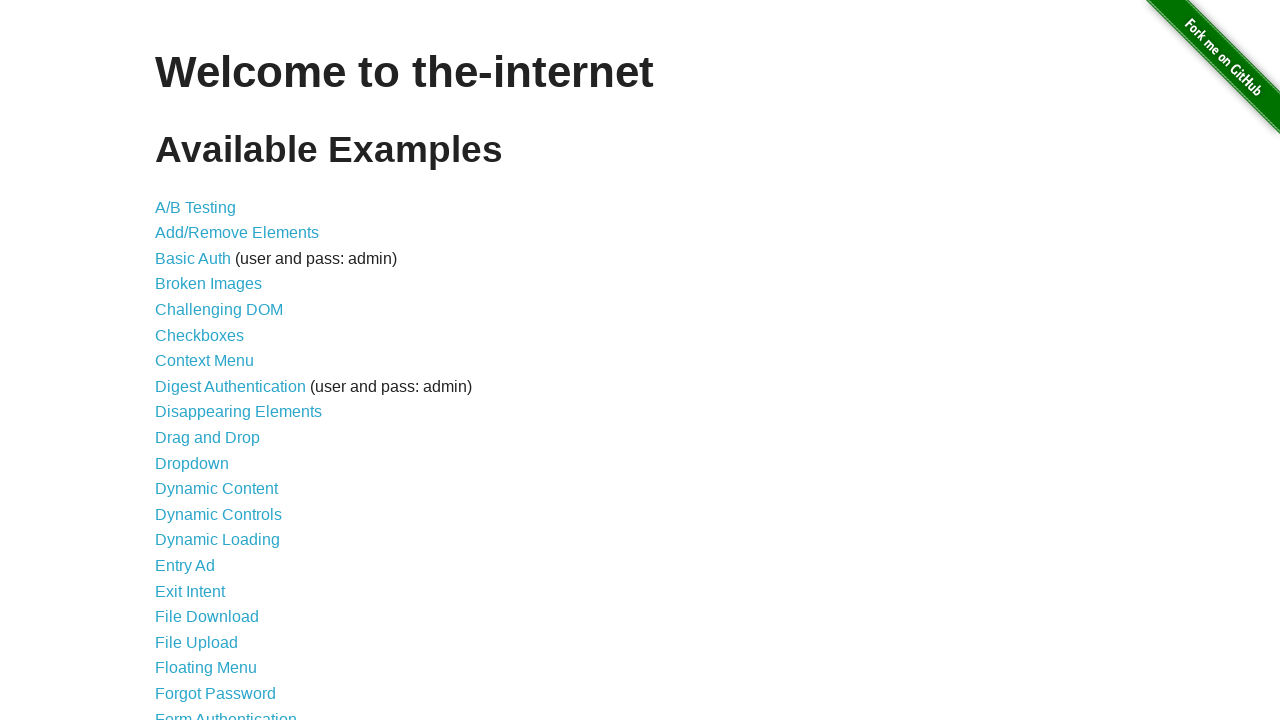

Opened a new browser window
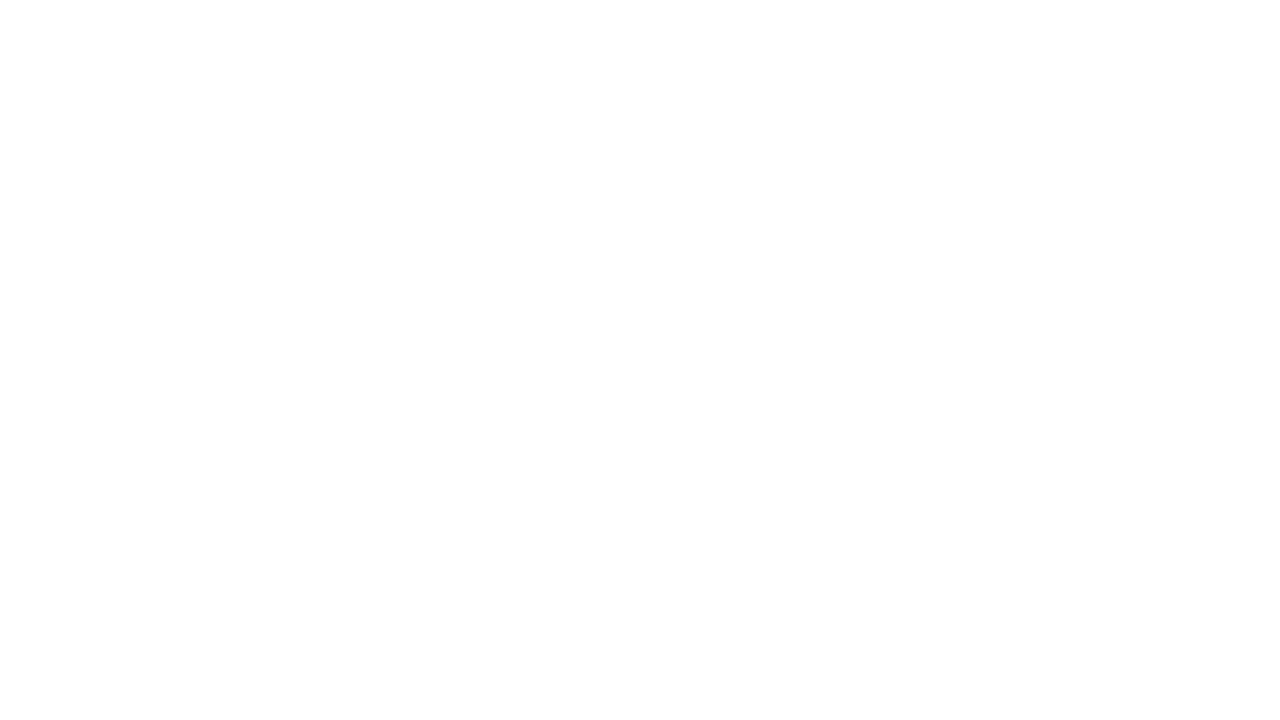

Navigated to typos page in the new window
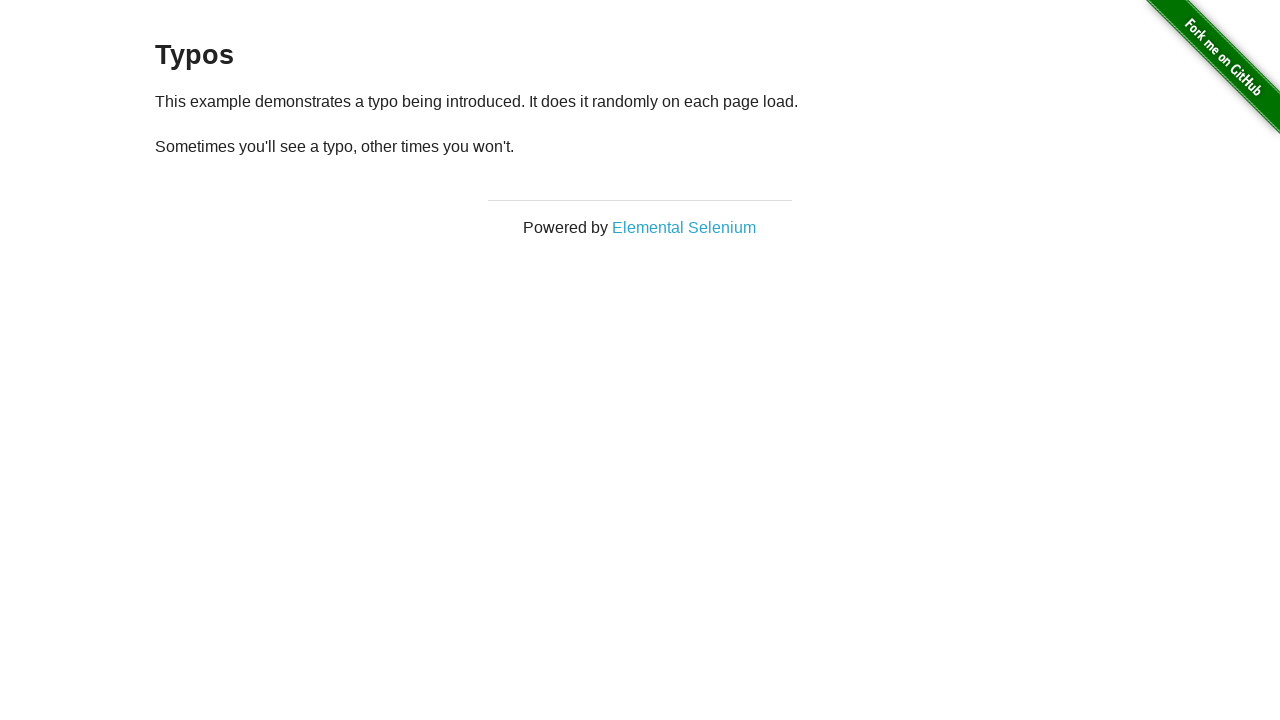

Verified that 2 windows are open
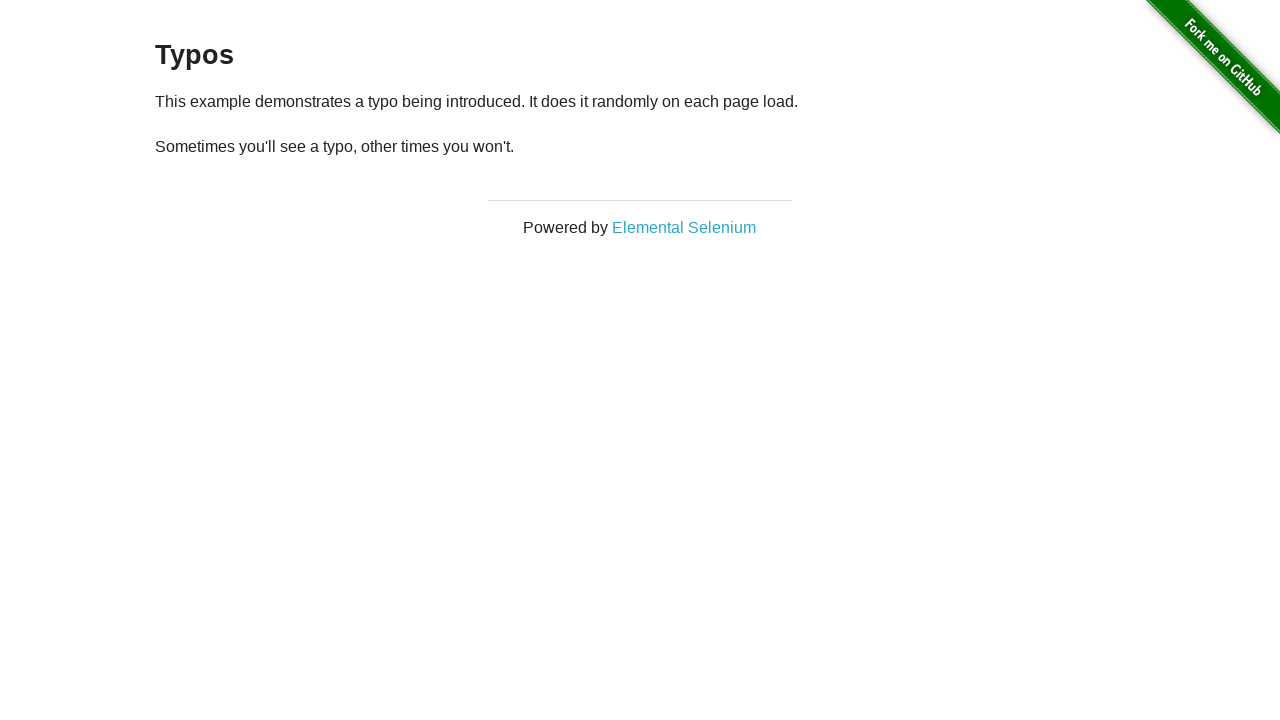

Assertion passed: exactly 2 windows are open
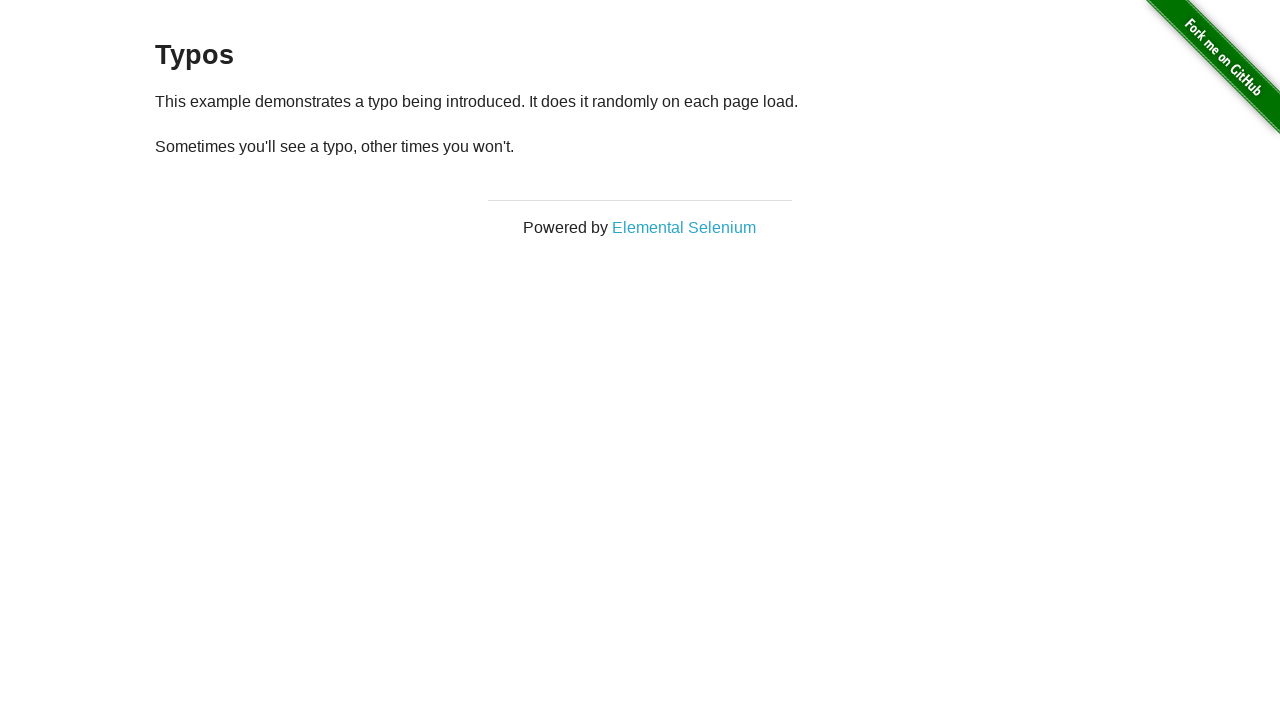

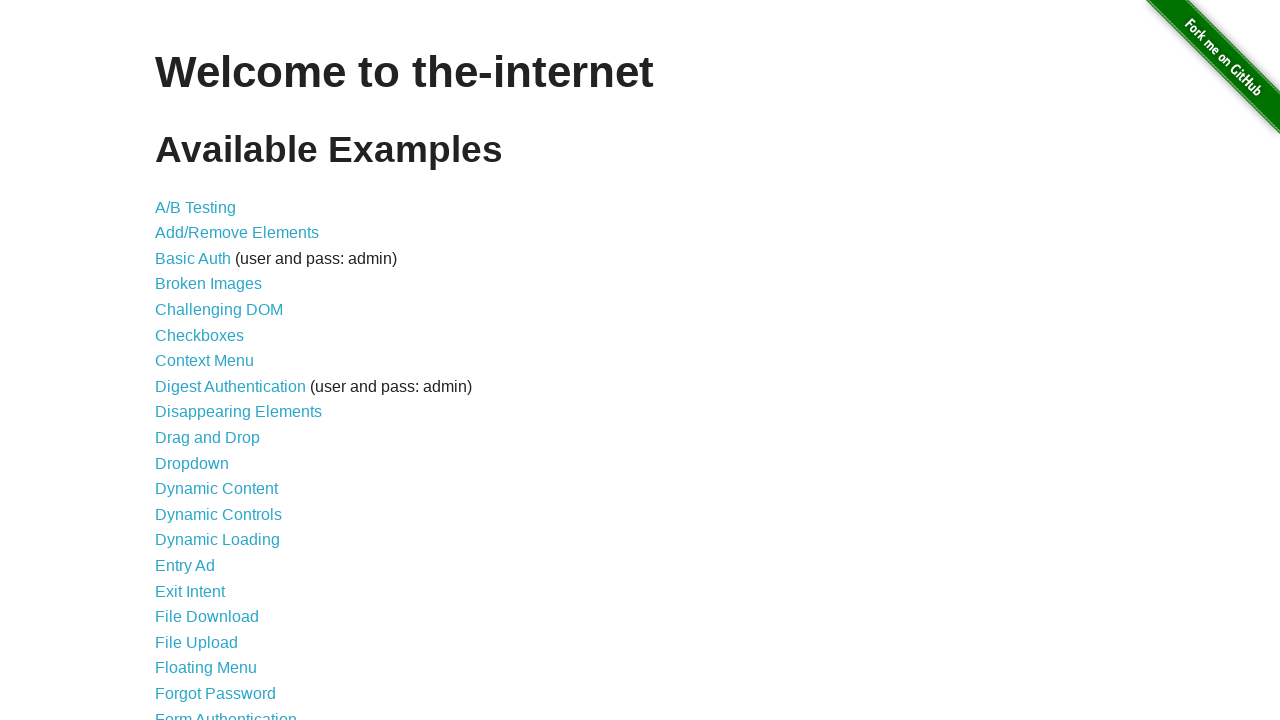